Tests the search functionality on CollegeCribs.ie by entering a city name into the search input and submitting the search

Starting URL: https://www.collegecribs.ie/

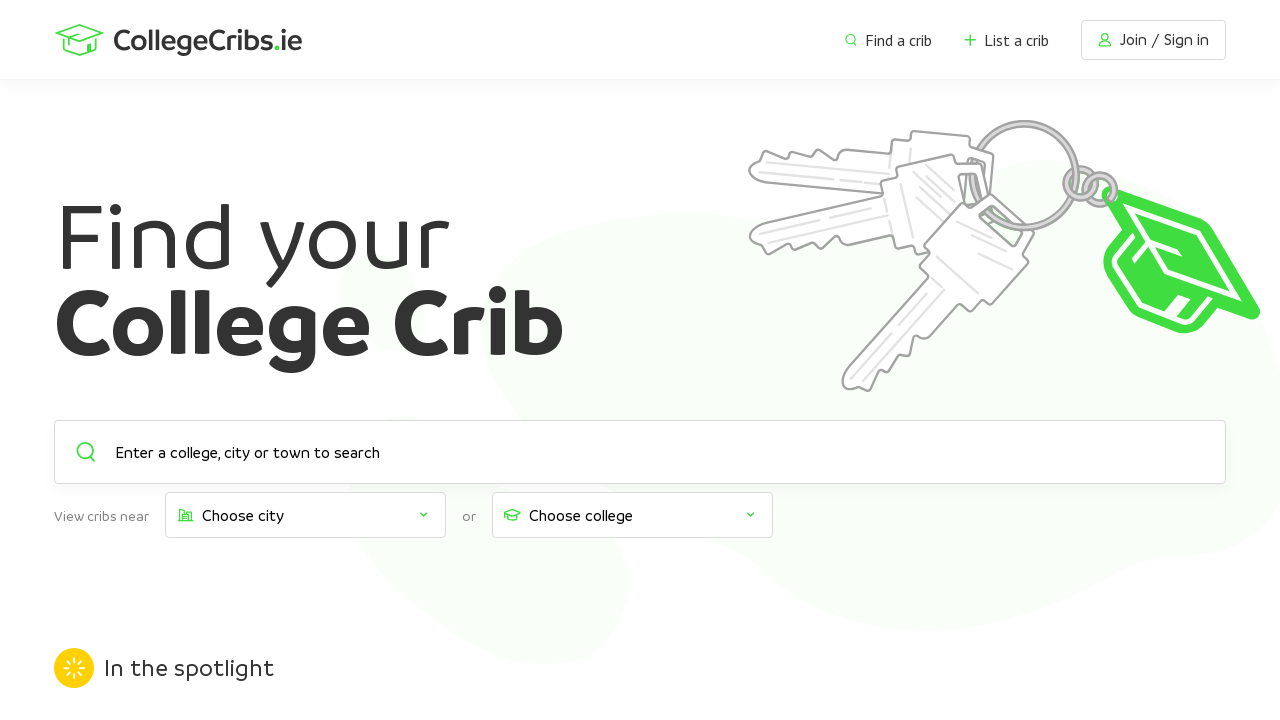

Search input selector loaded on CollegeCribs.ie
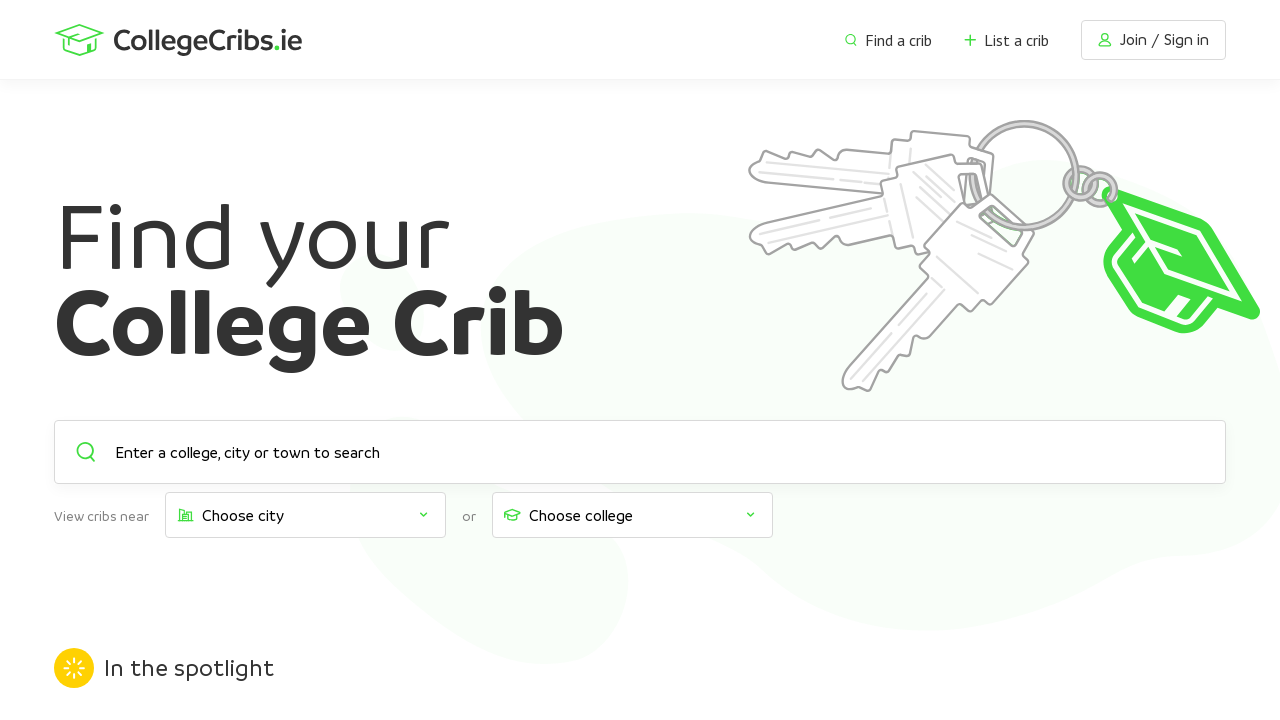

Clicked on search input to focus it at (640, 452) on div.multiselect.is-searchable
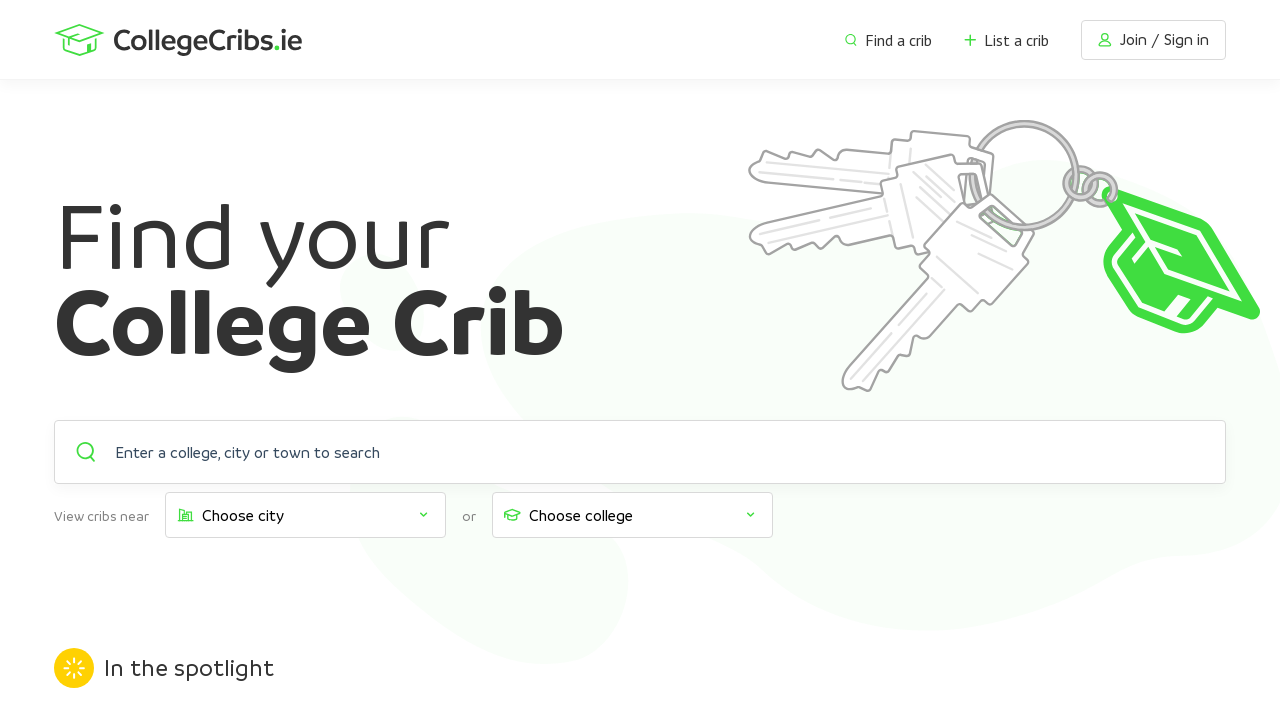

Entered 'Dublin' into the search field on div.multiselect.is-searchable input
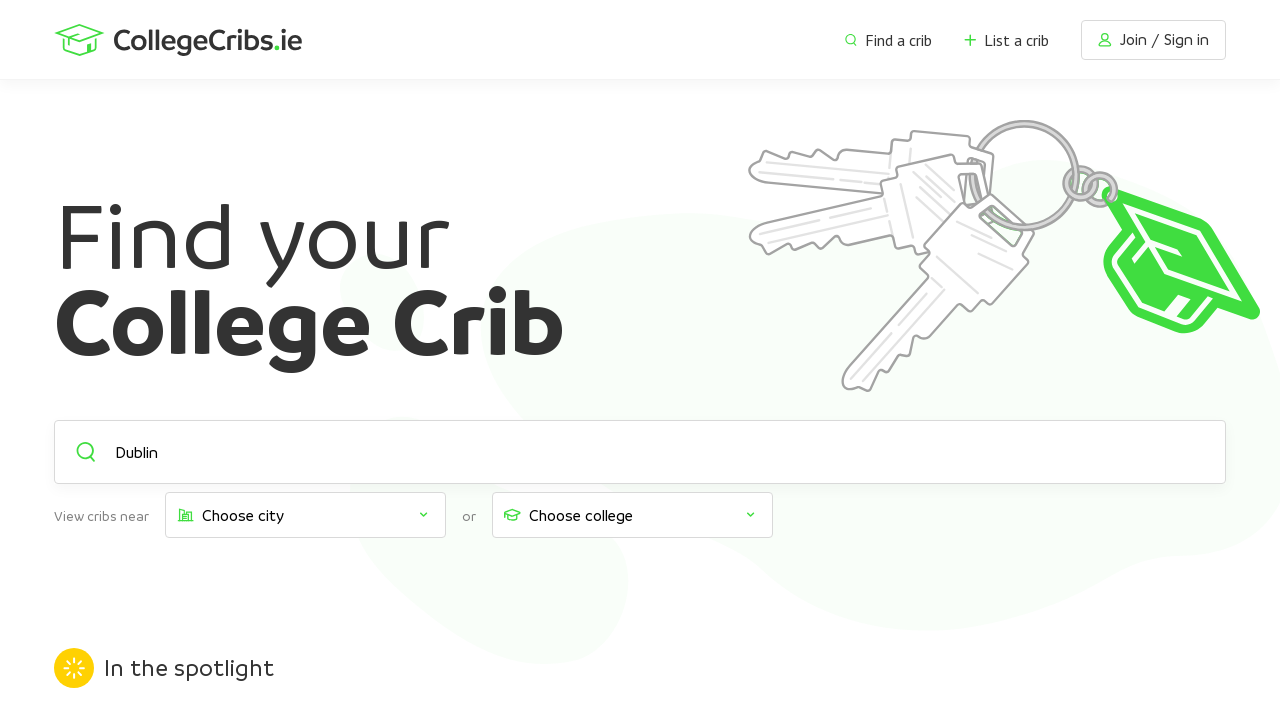

Waited for search suggestions to load
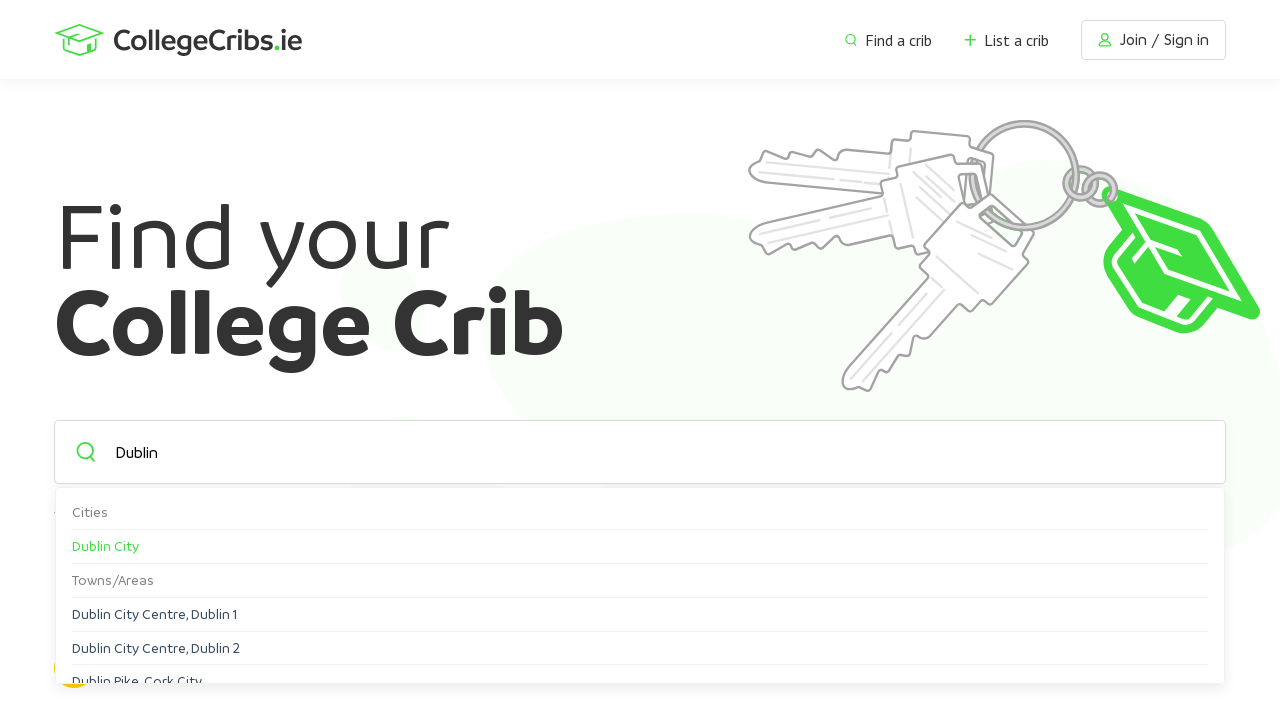

Pressed Enter to submit the search for Dublin on div.multiselect.is-searchable input
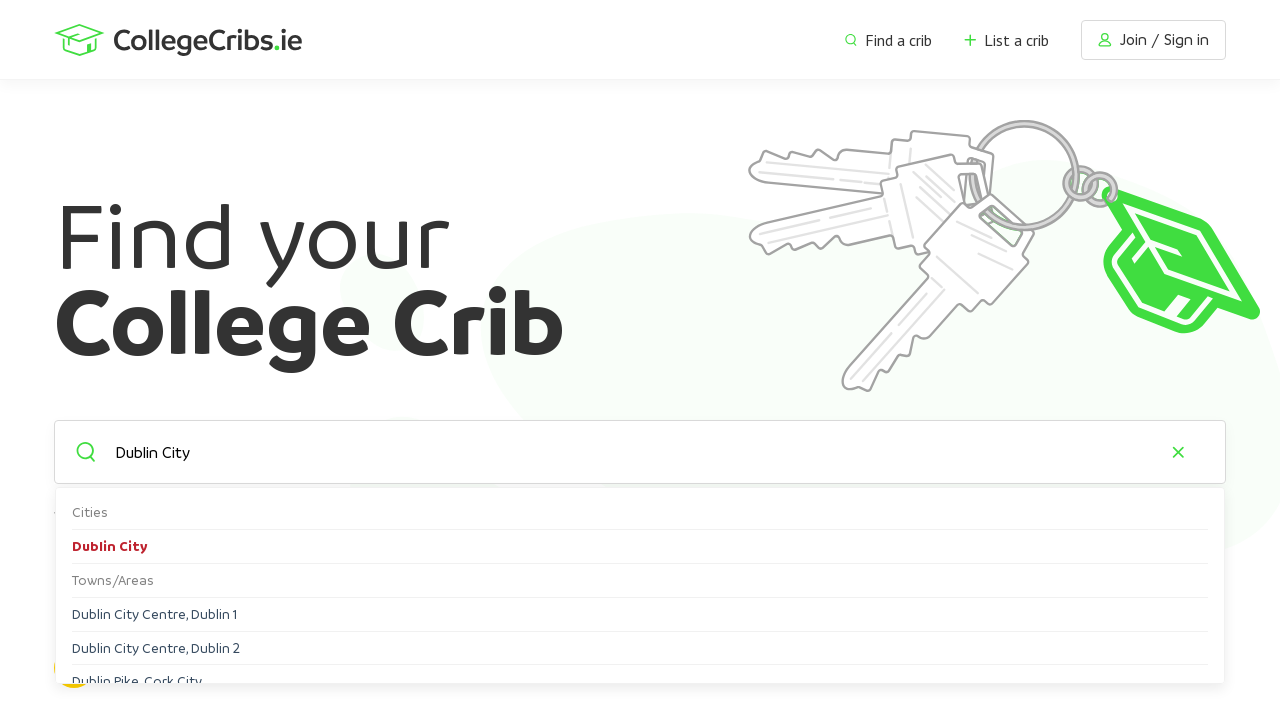

Waited for search results to load
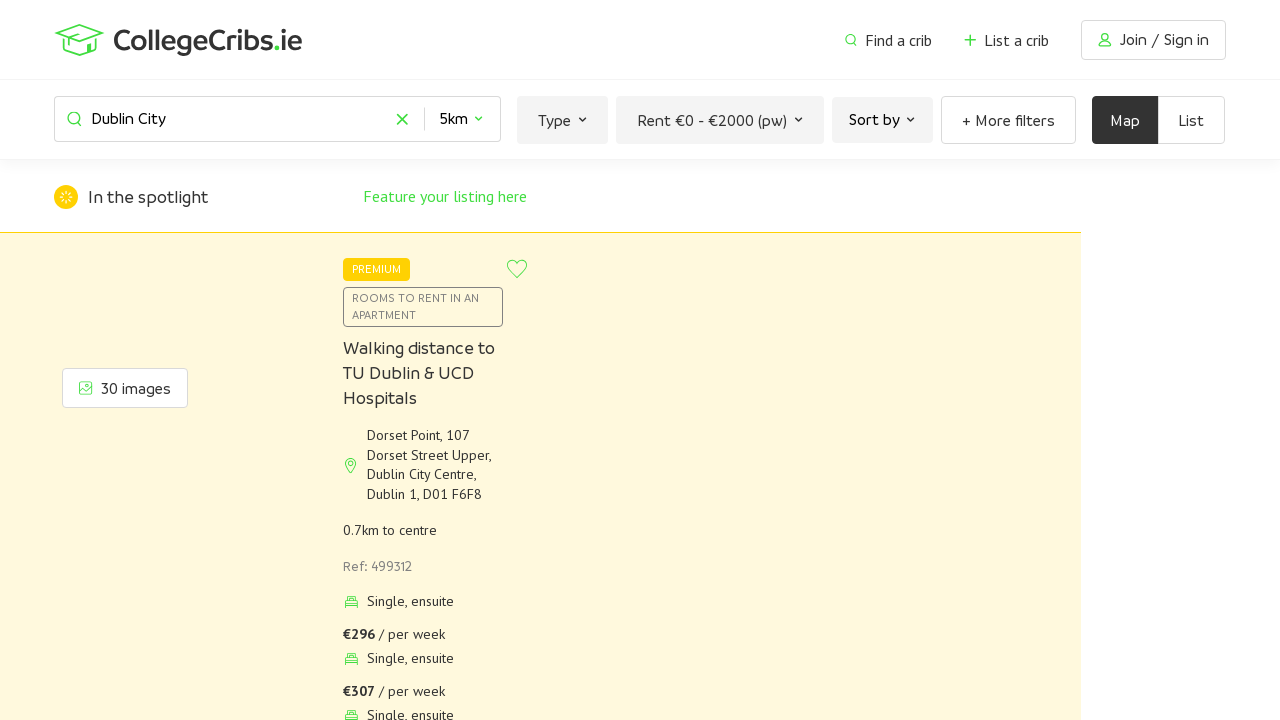

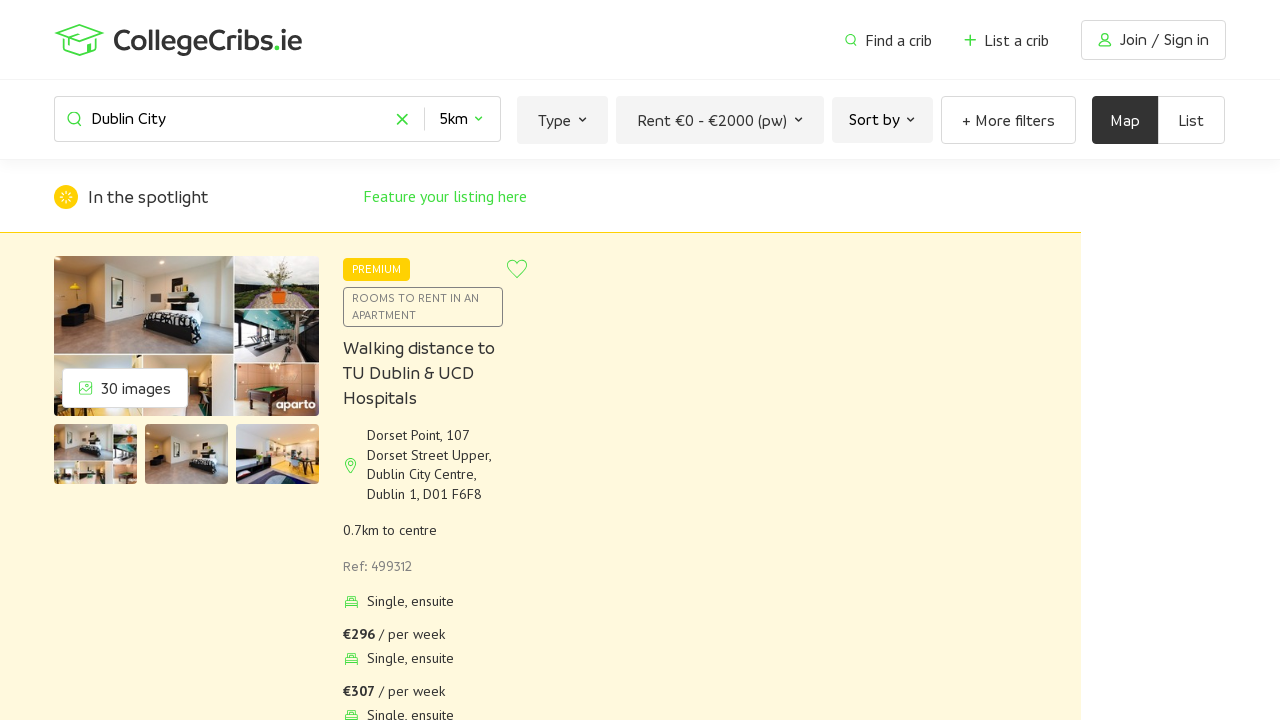